Tests the Selenium web form by entering text into a text box and clicking the submit button, then verifying the success message appears.

Starting URL: https://www.selenium.dev/selenium/web/web-form.html

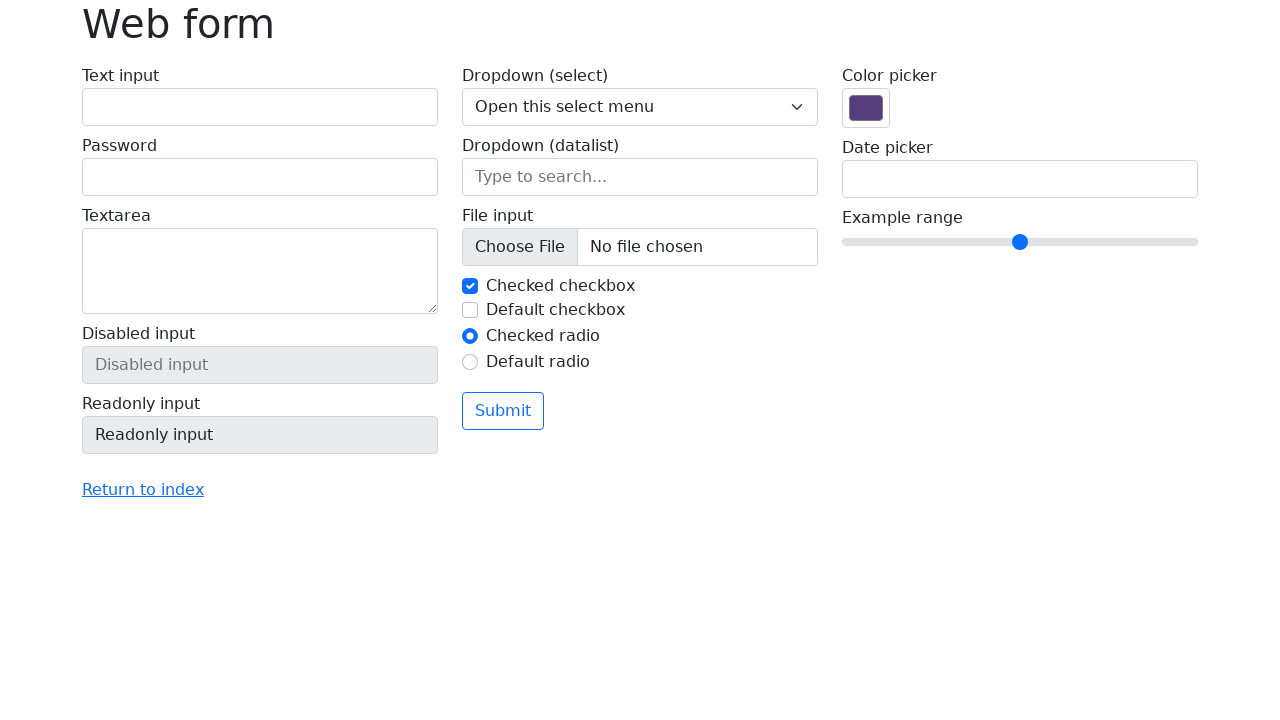

Filled text box with 'Selenium' on input[name='my-text']
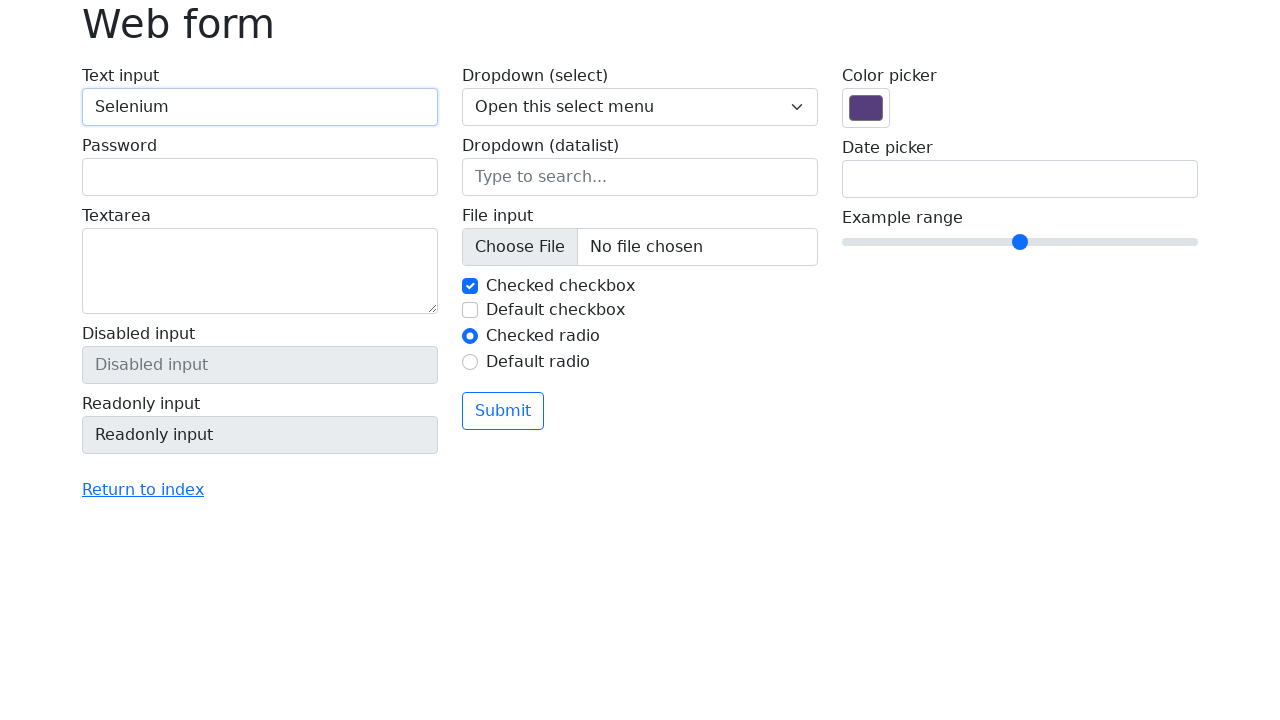

Clicked submit button at (503, 411) on button
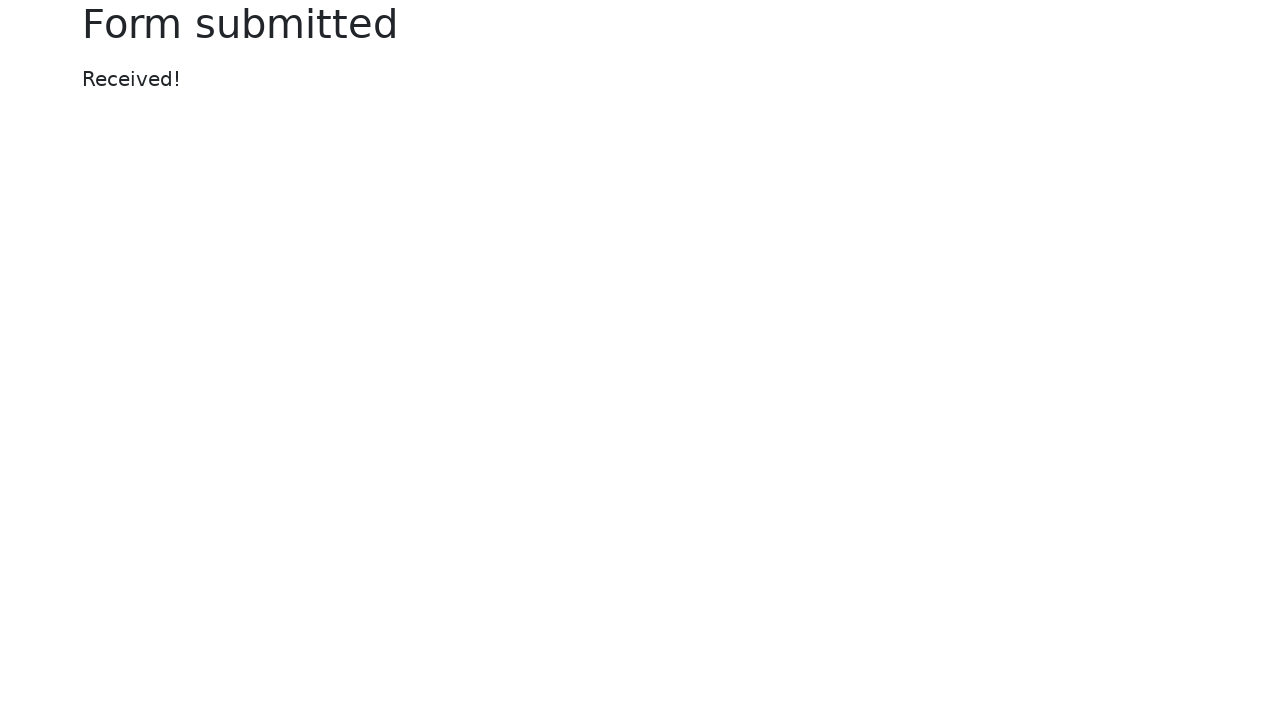

Success message appeared
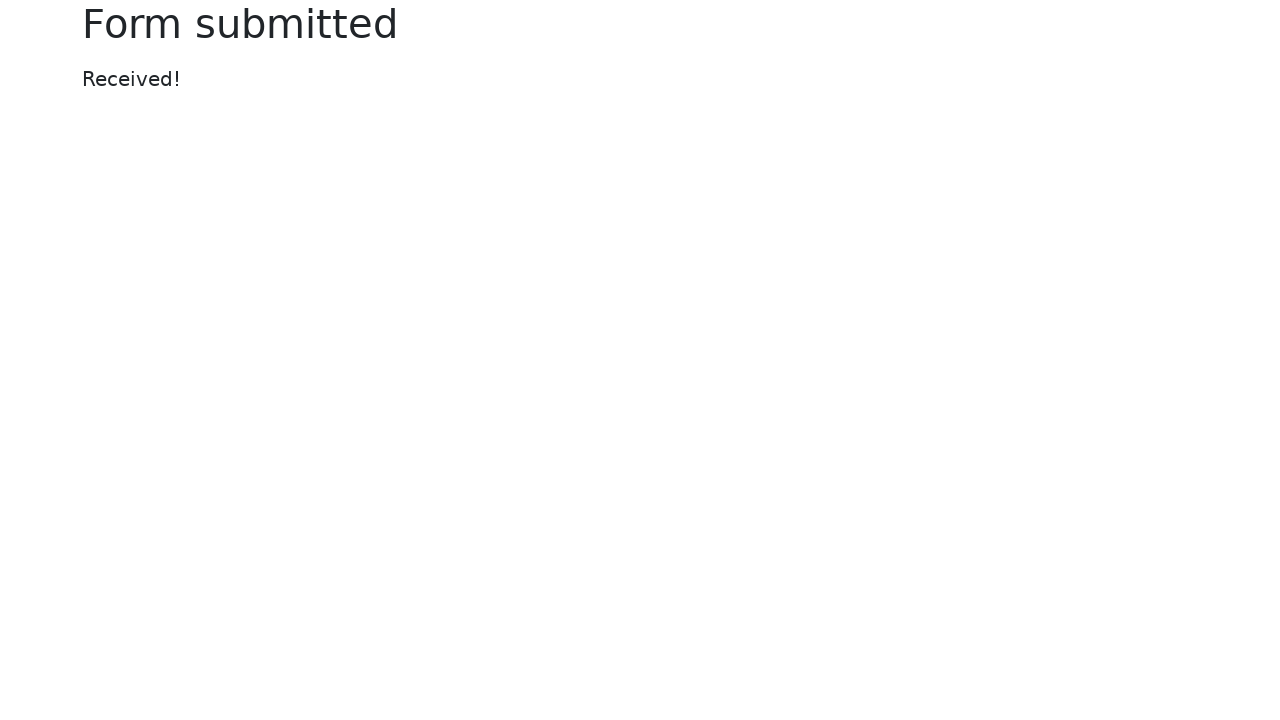

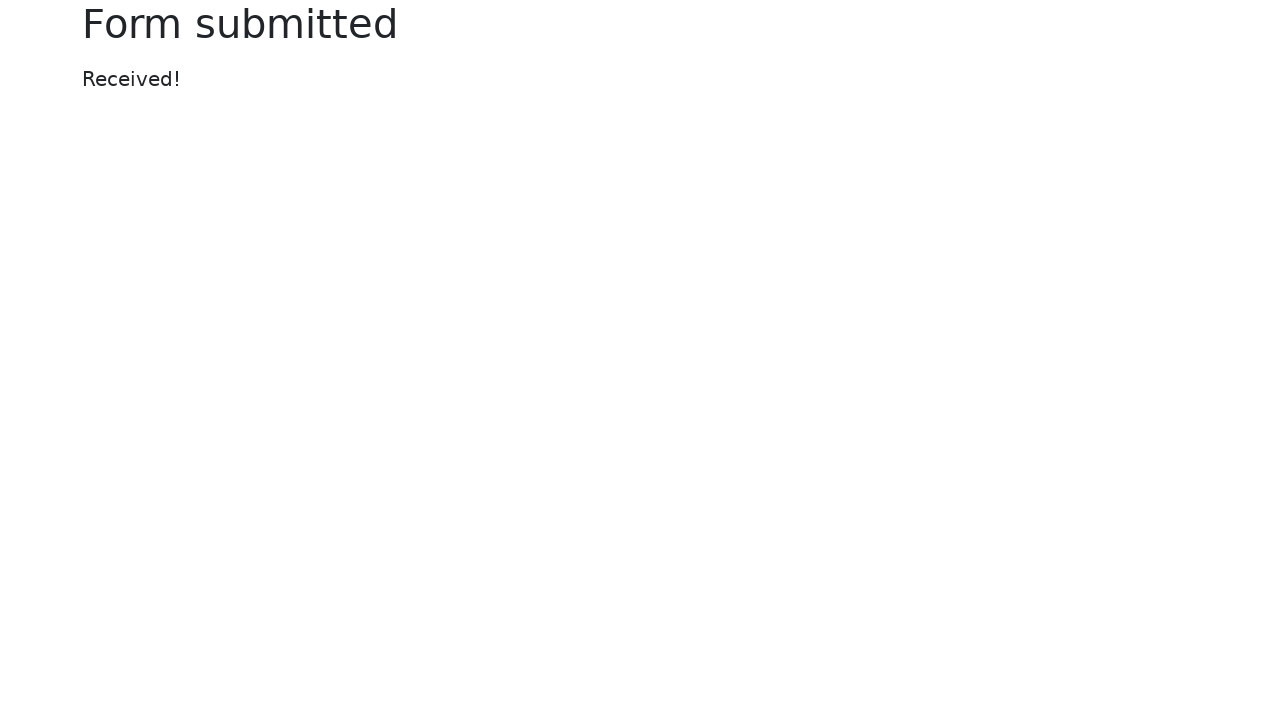